Tests alert handling by clicking a button that triggers an alert and then accepting the alert dialog

Starting URL: https://testautomationpractice.blogspot.com/

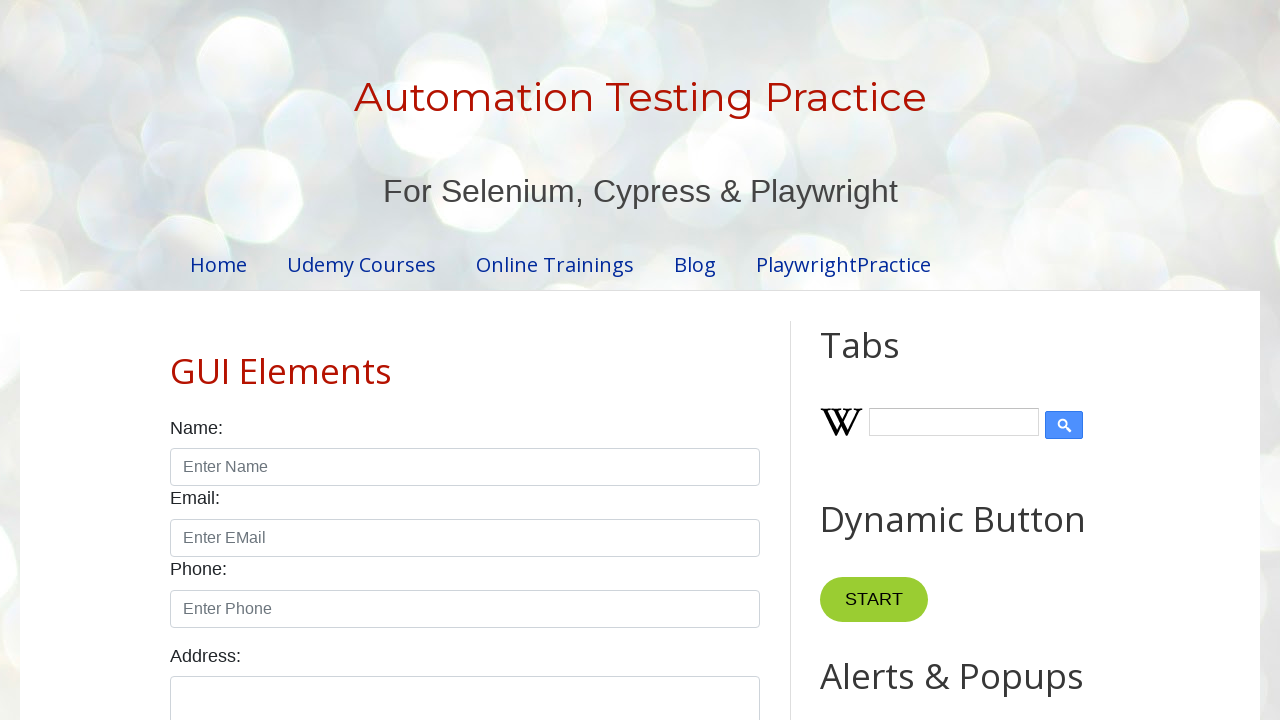

Clicked button to trigger alert dialog at (888, 361) on xpath=//*[@id='HTML9']/div[1]/button
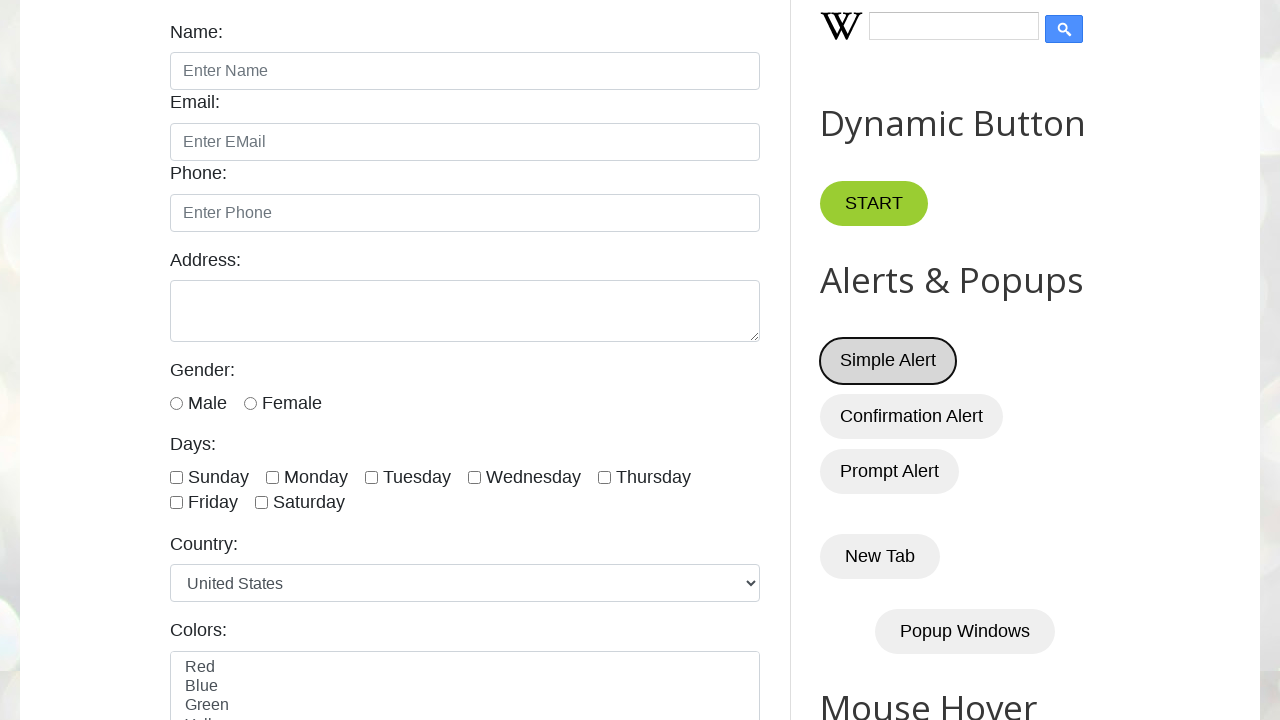

Set up dialog handler to accept alerts
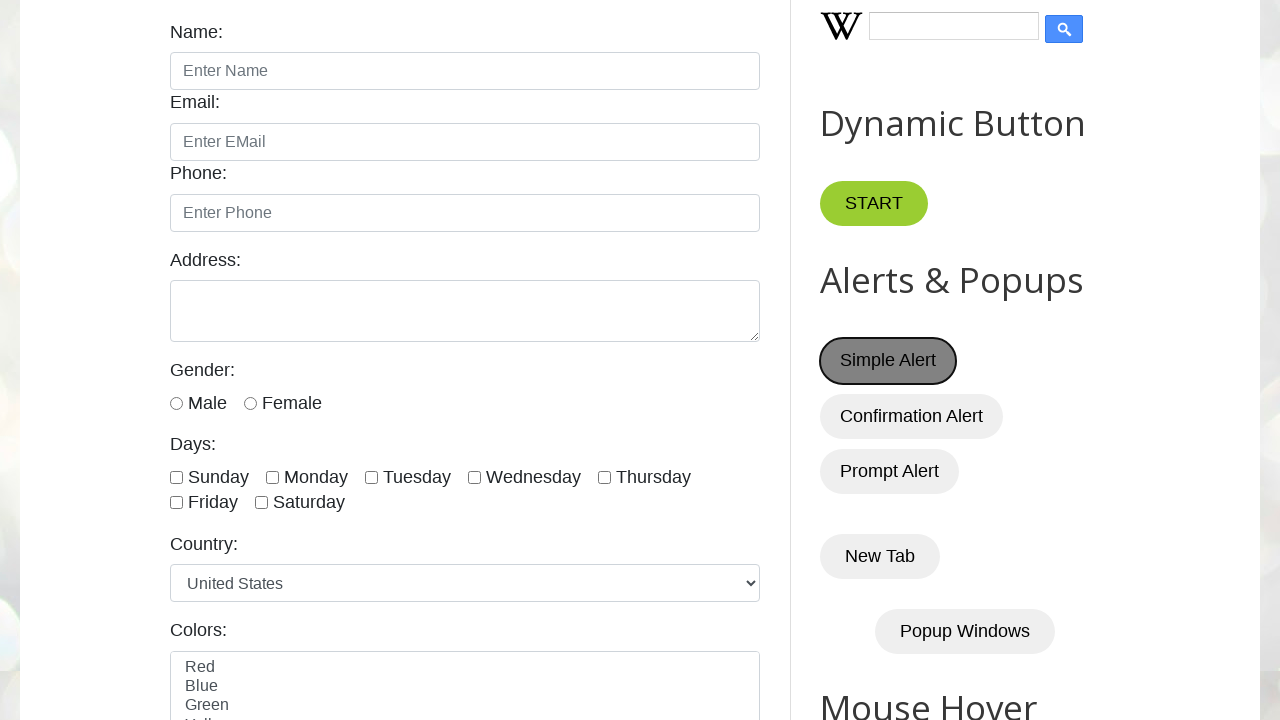

Waited 1 second for alert to appear and be accepted
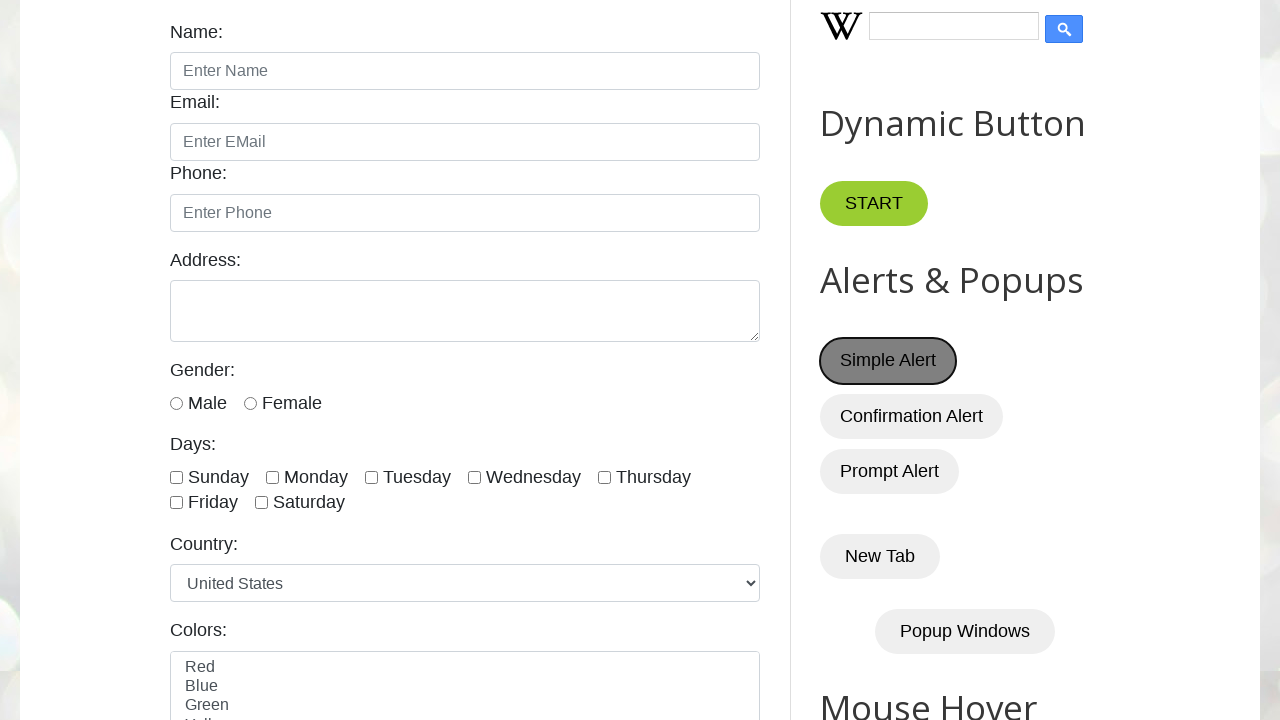

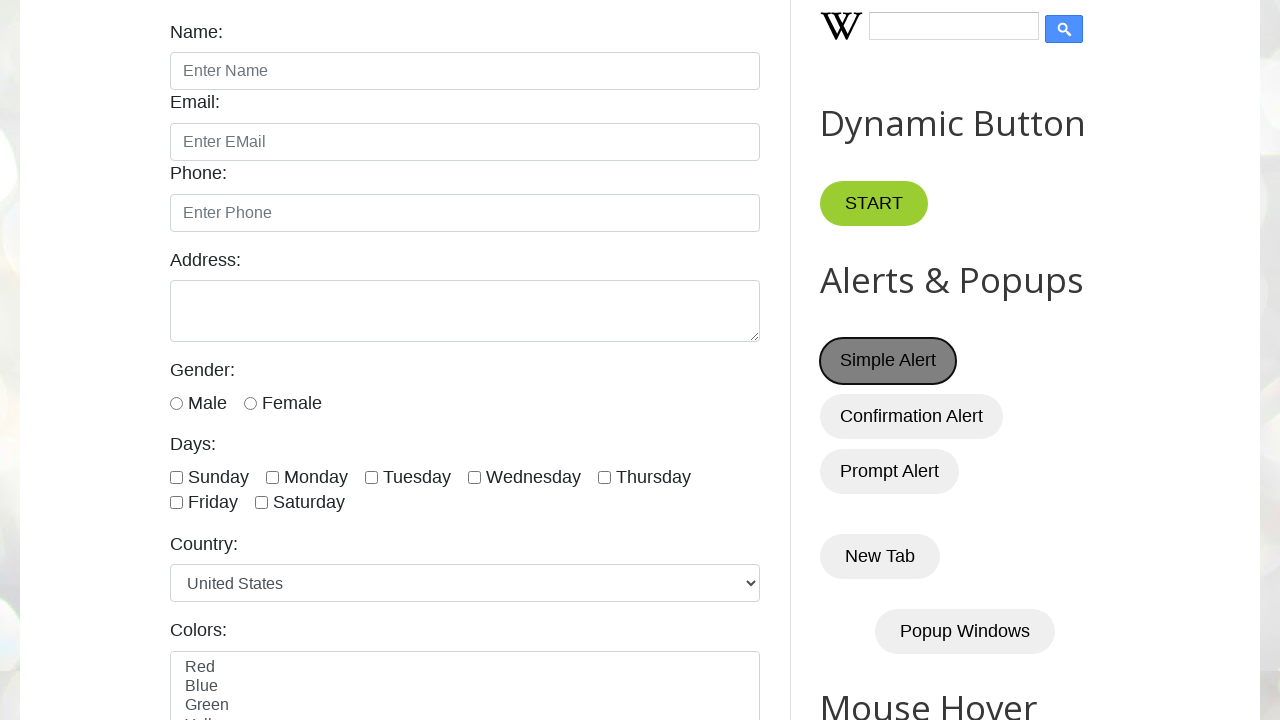